Tests slider drag functionality by moving a slider within an iframe and verifying its position

Starting URL: https://jqueryui.com/slider/

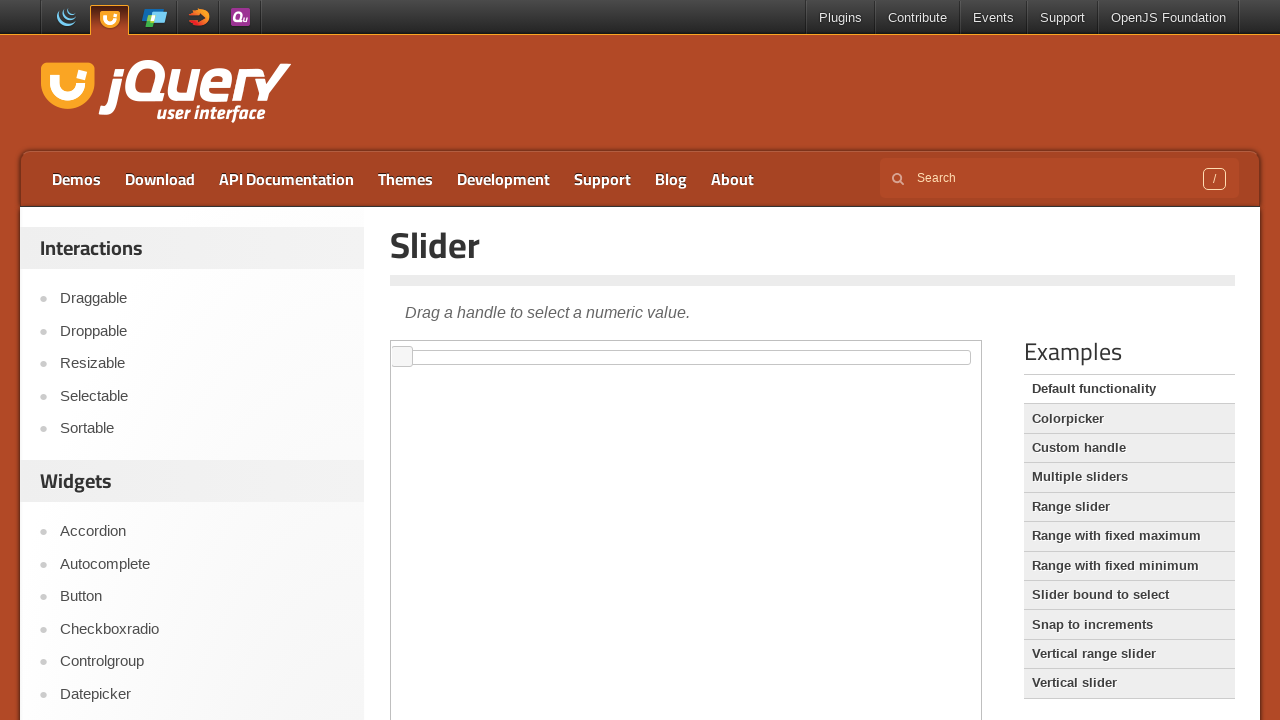

Located iframe with demo-frame class containing slider
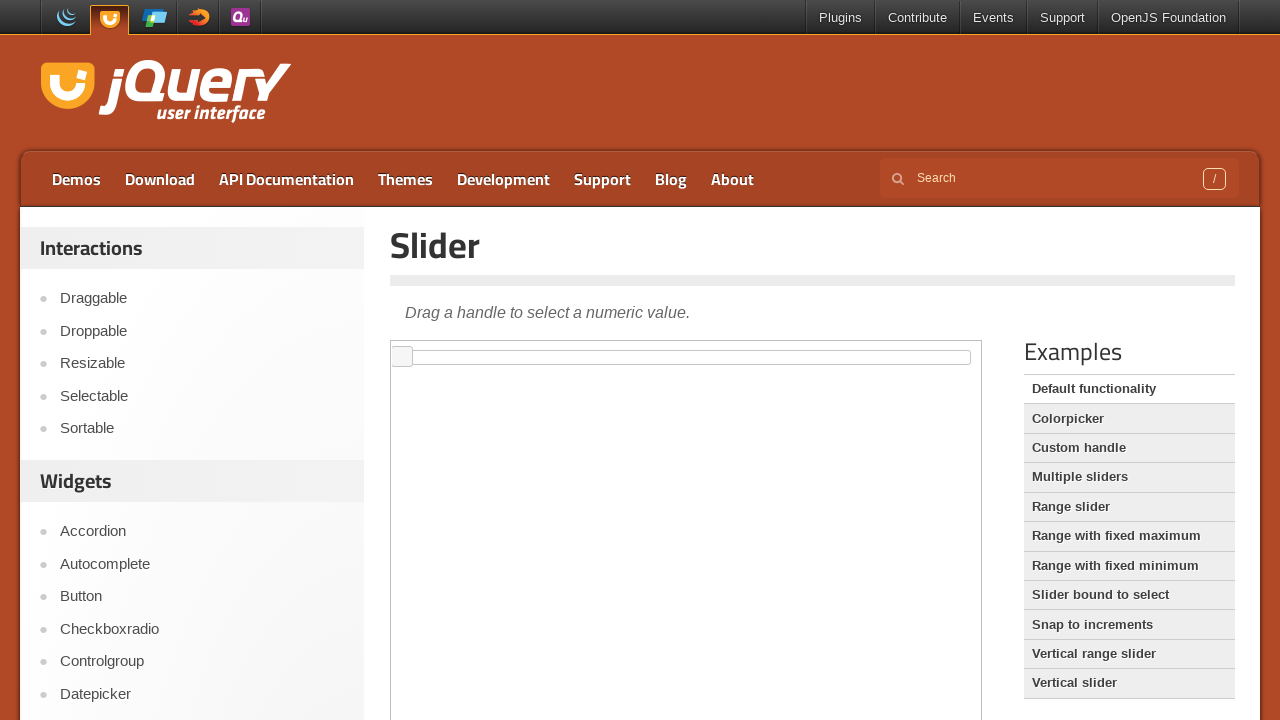

Located slider element with id 'slider' in iframe
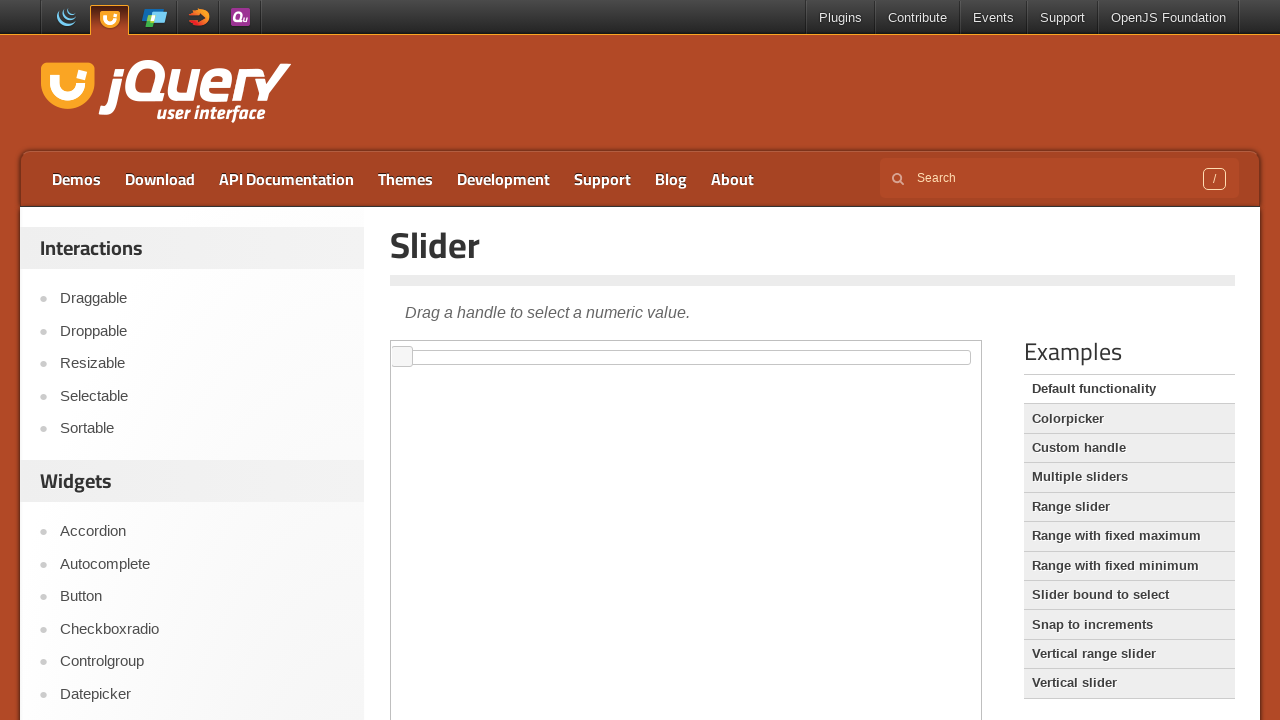

Located slider handle element with class 'ui-slider-handle'
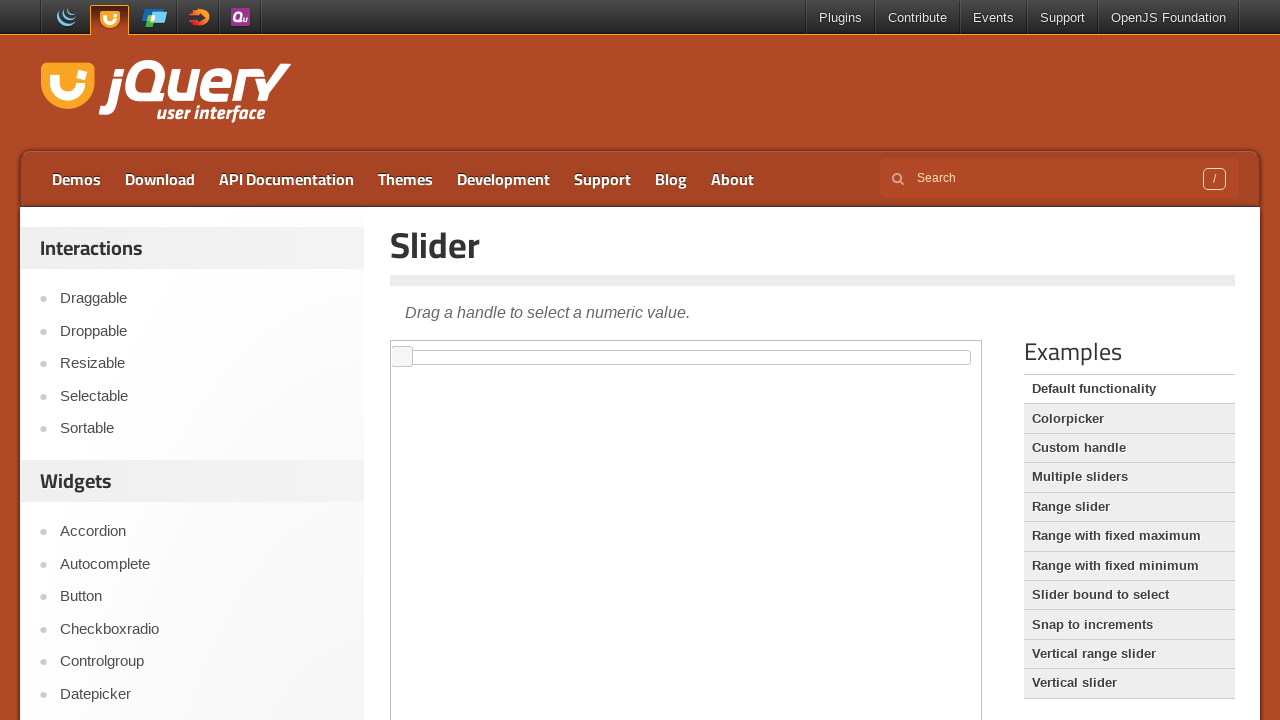

Retrieved slider bounding box dimensions
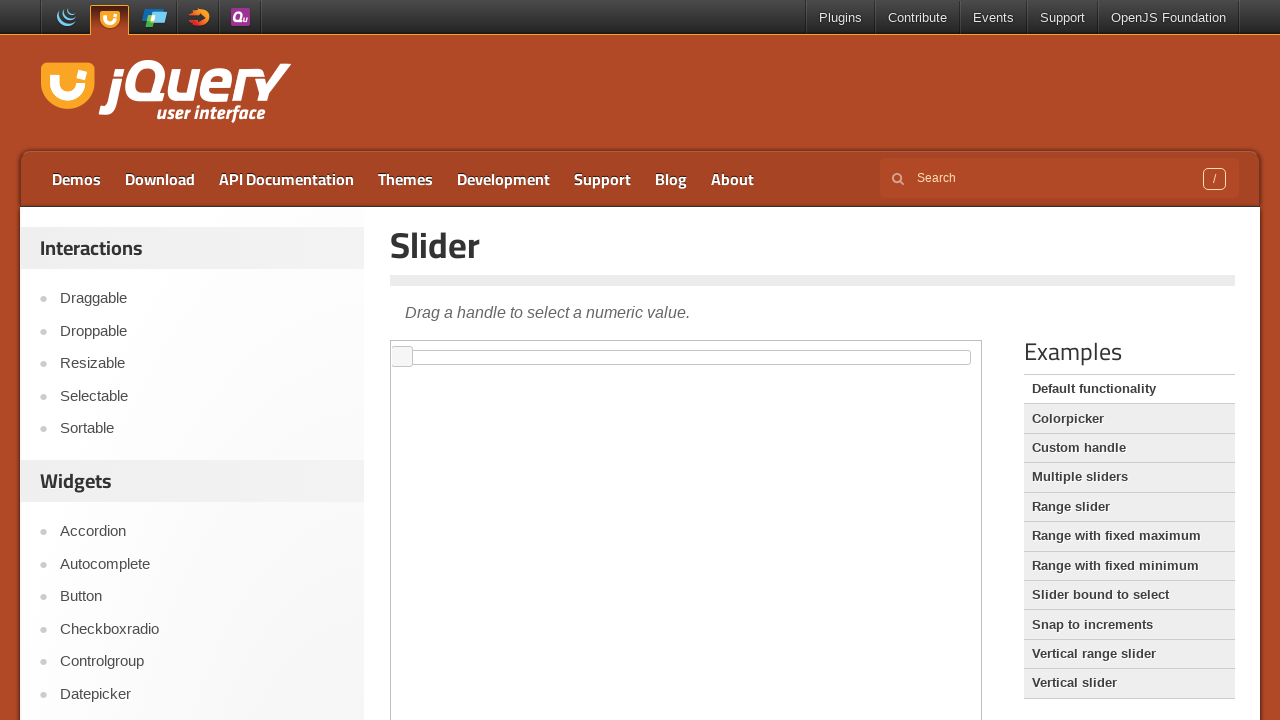

Moved mouse to slider center position at (400, 357)
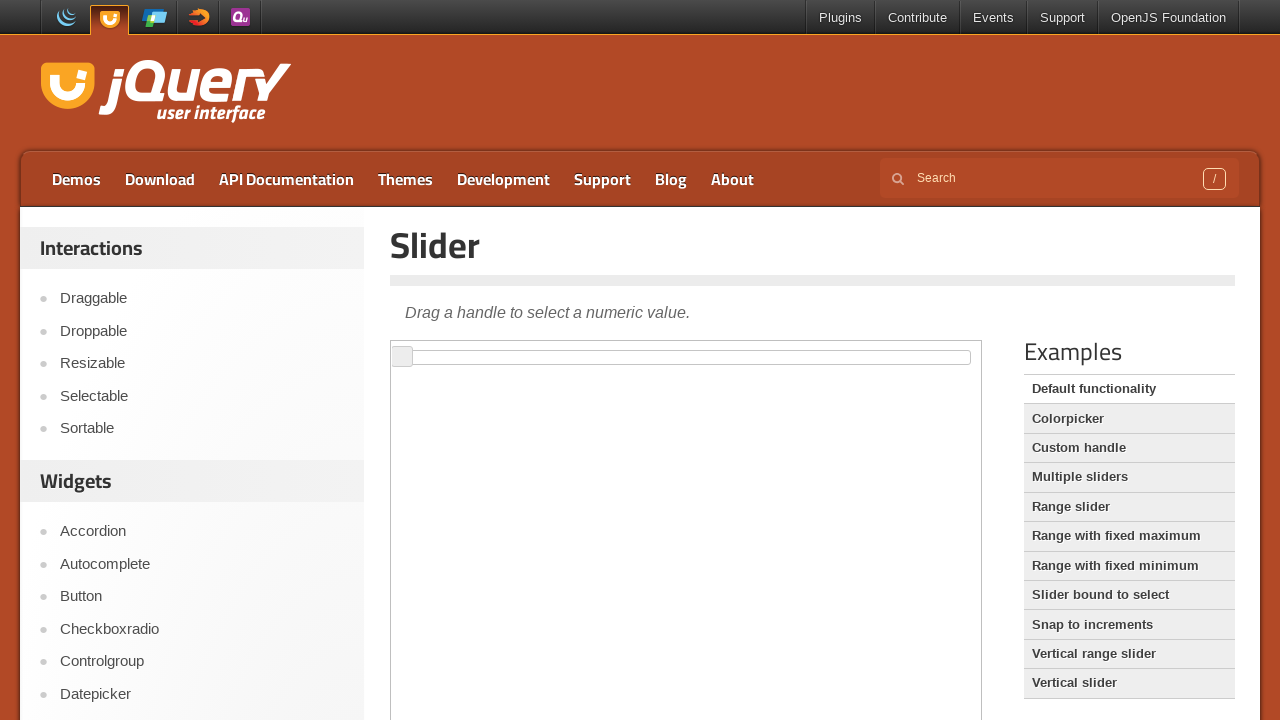

Pressed mouse button down on slider at (400, 357)
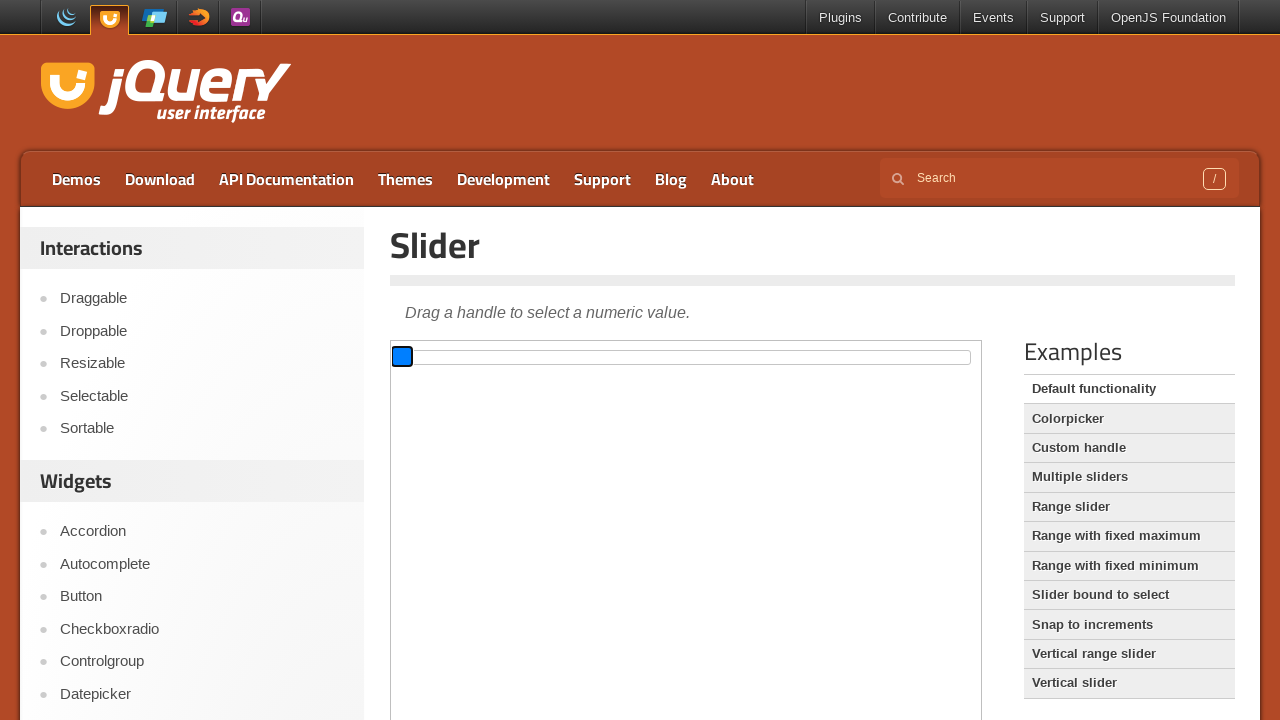

Dragged slider 50 pixels to the right at (450, 357)
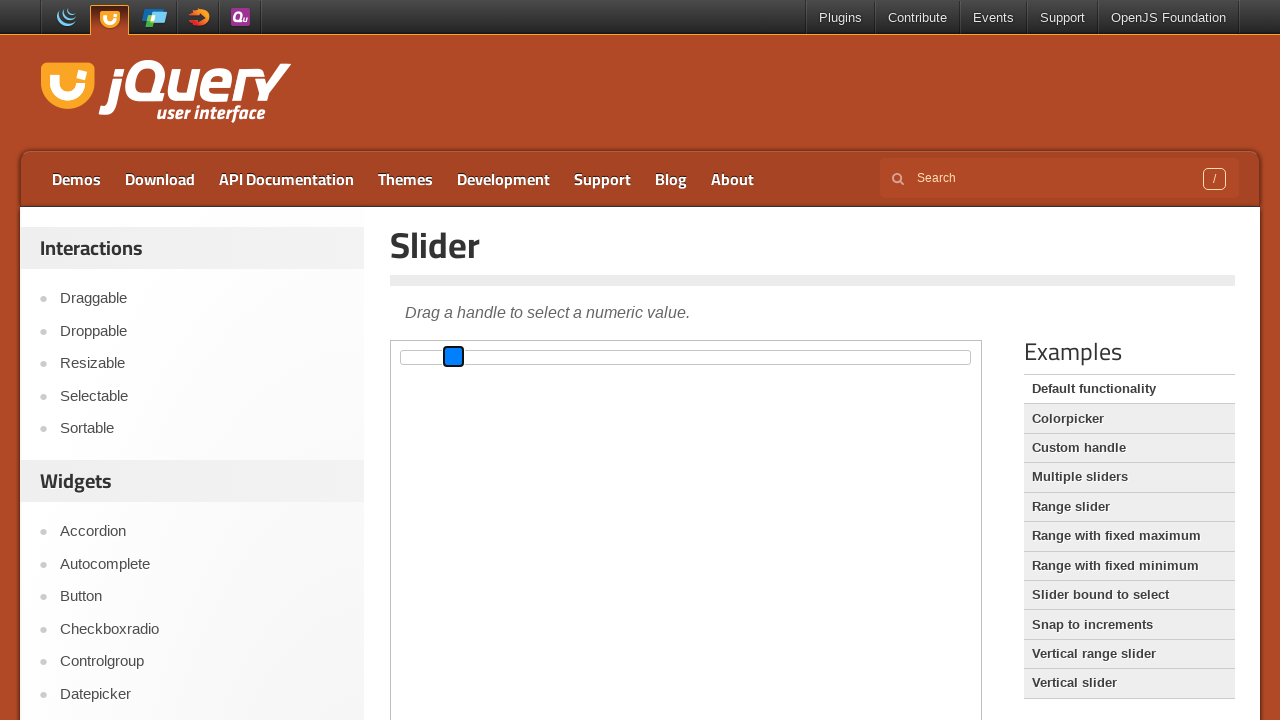

Released mouse button, slider drag complete at (450, 357)
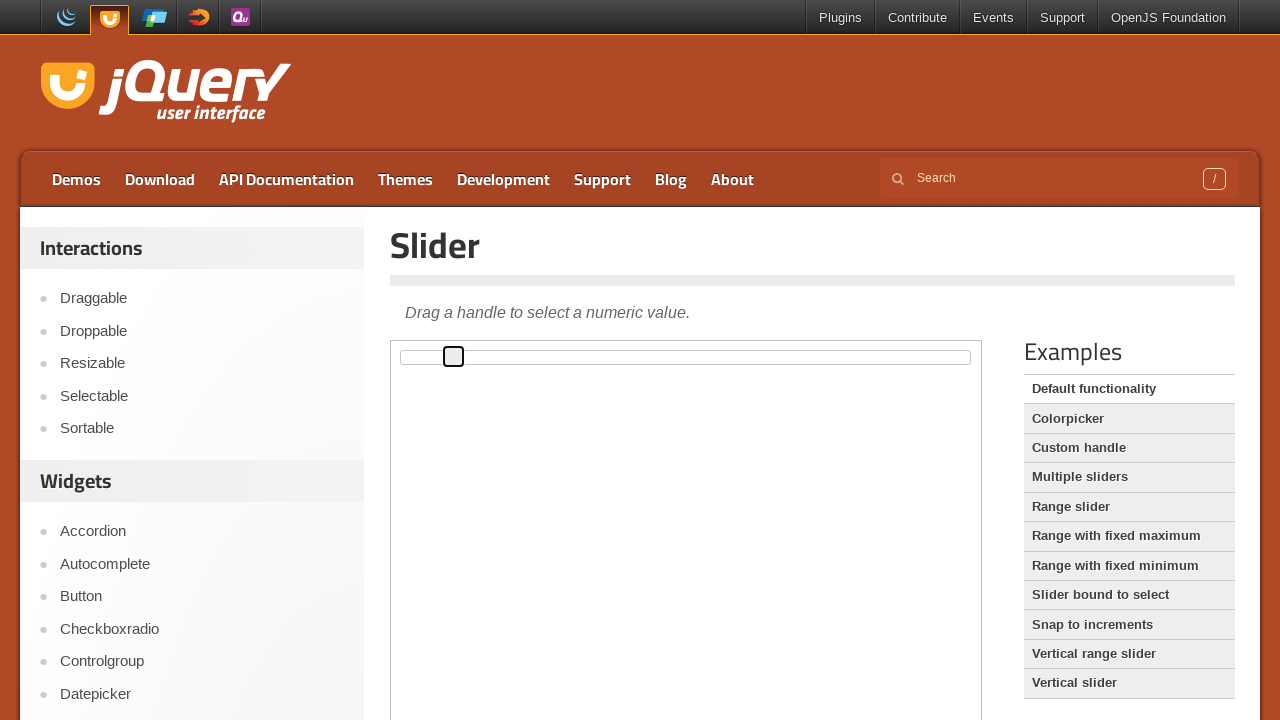

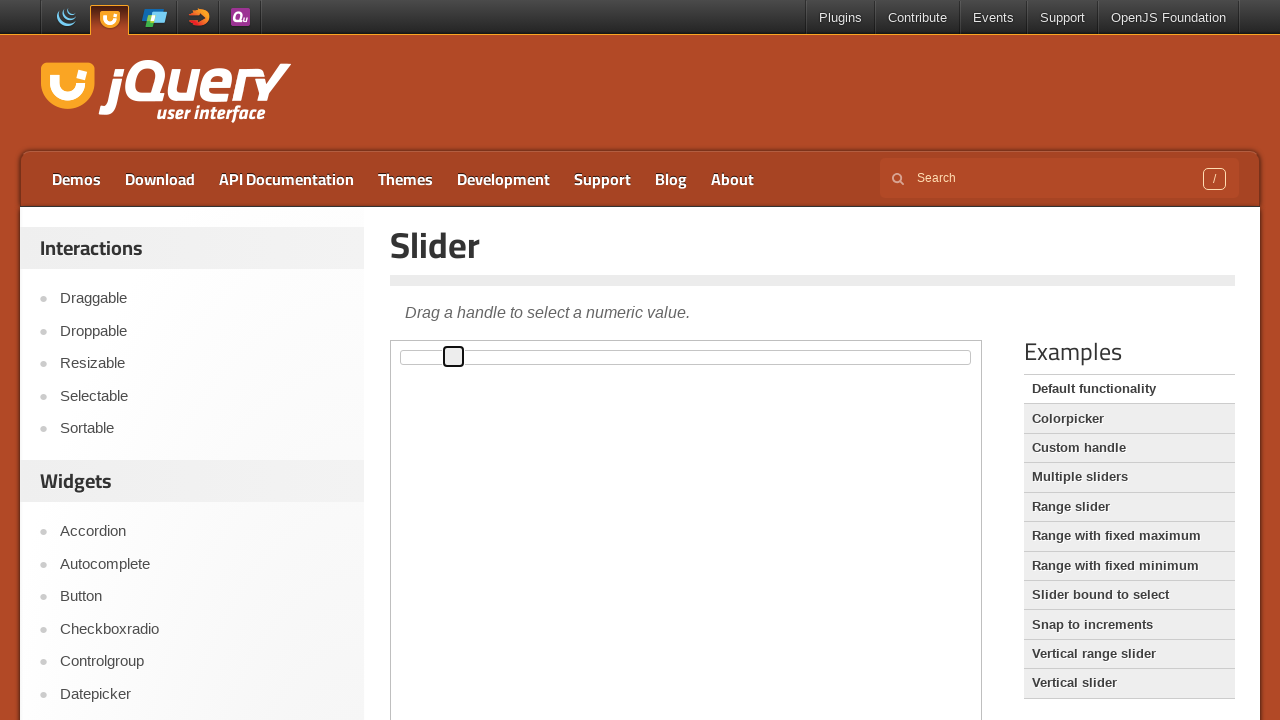